Tests drag and drop functionality by dragging a draggable element and dropping it onto a droppable target area on the jQuery UI demo page

Starting URL: https://jqueryui.com/droppable/

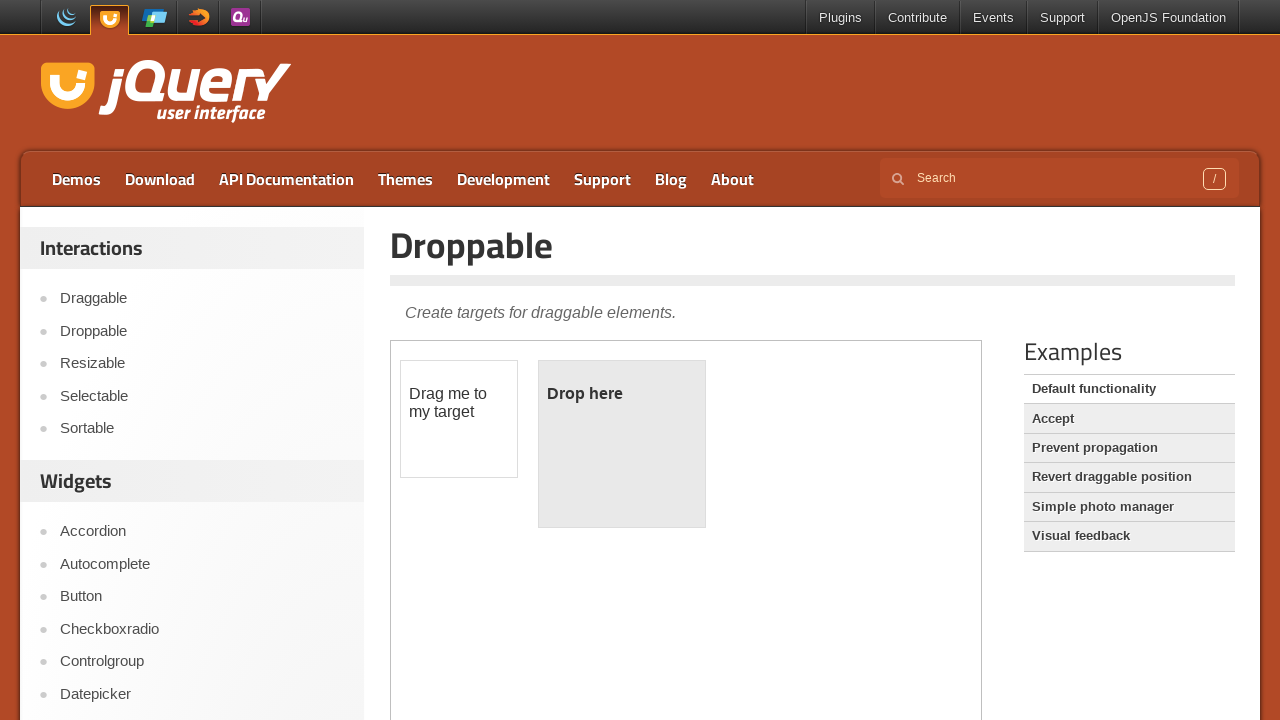

Navigated to jQuery UI droppable demo page
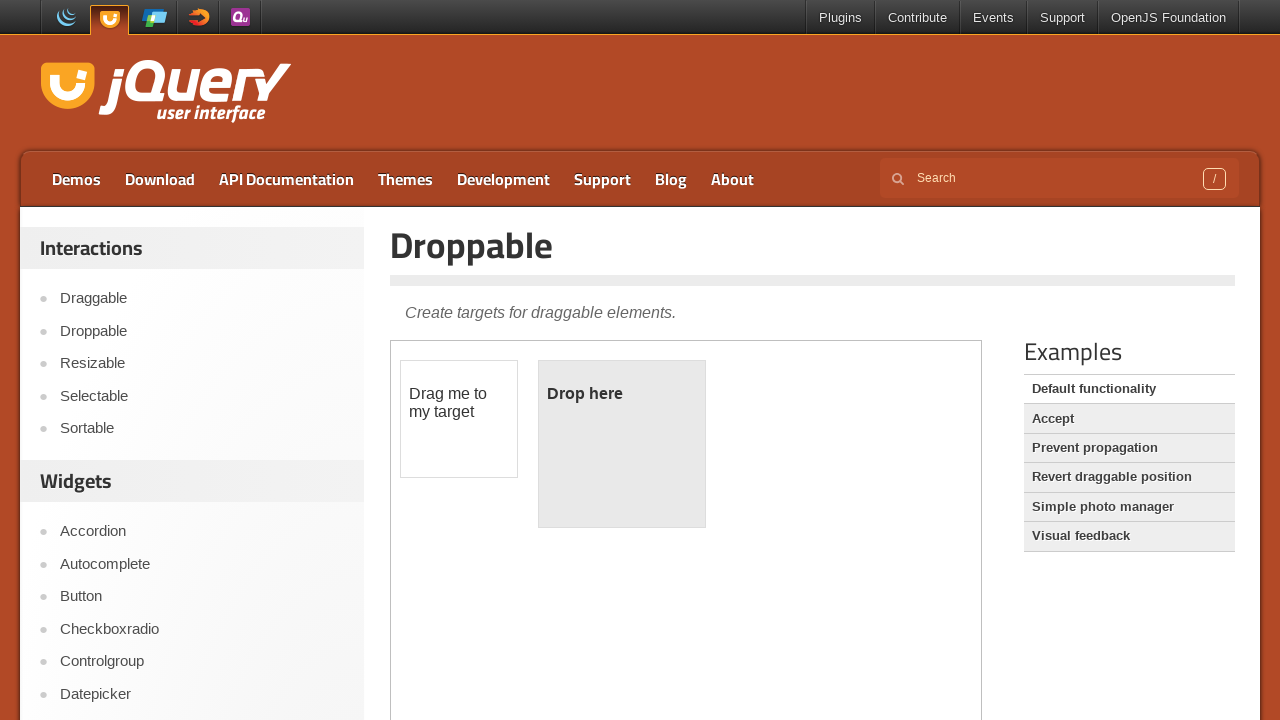

Located iframe containing drag and drop demo
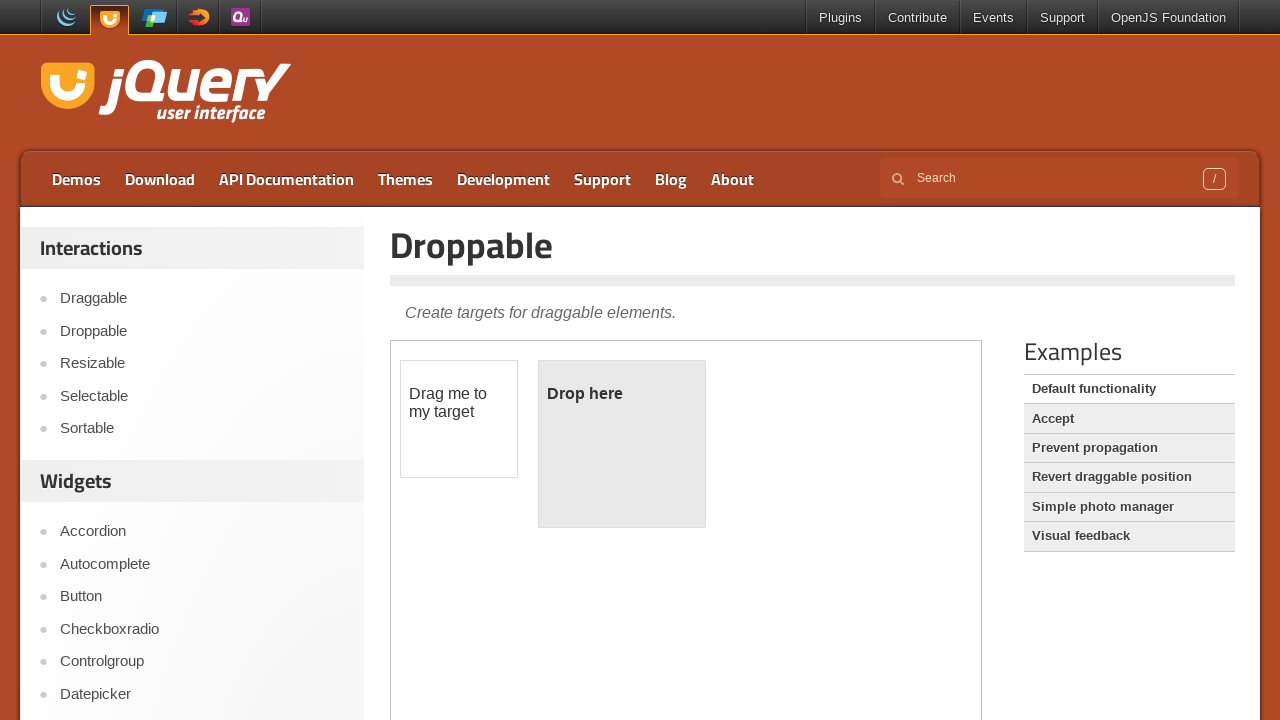

Dragged draggable element onto droppable target area at (622, 444)
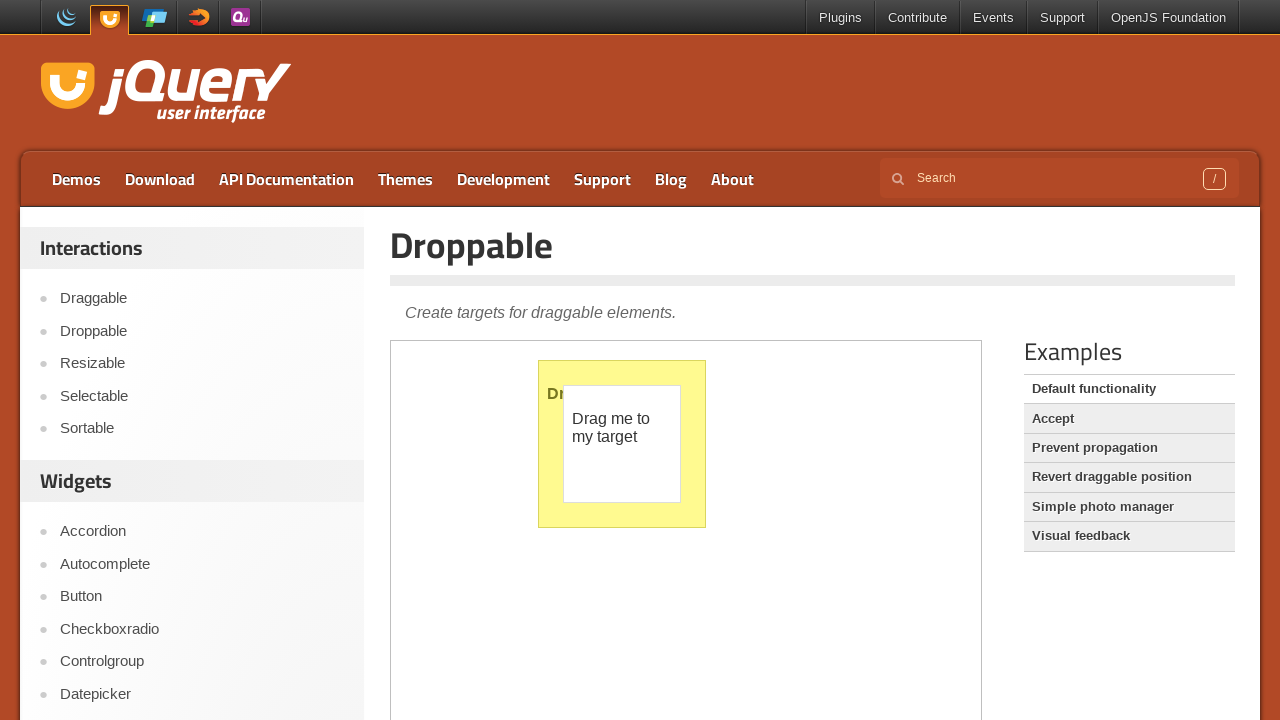

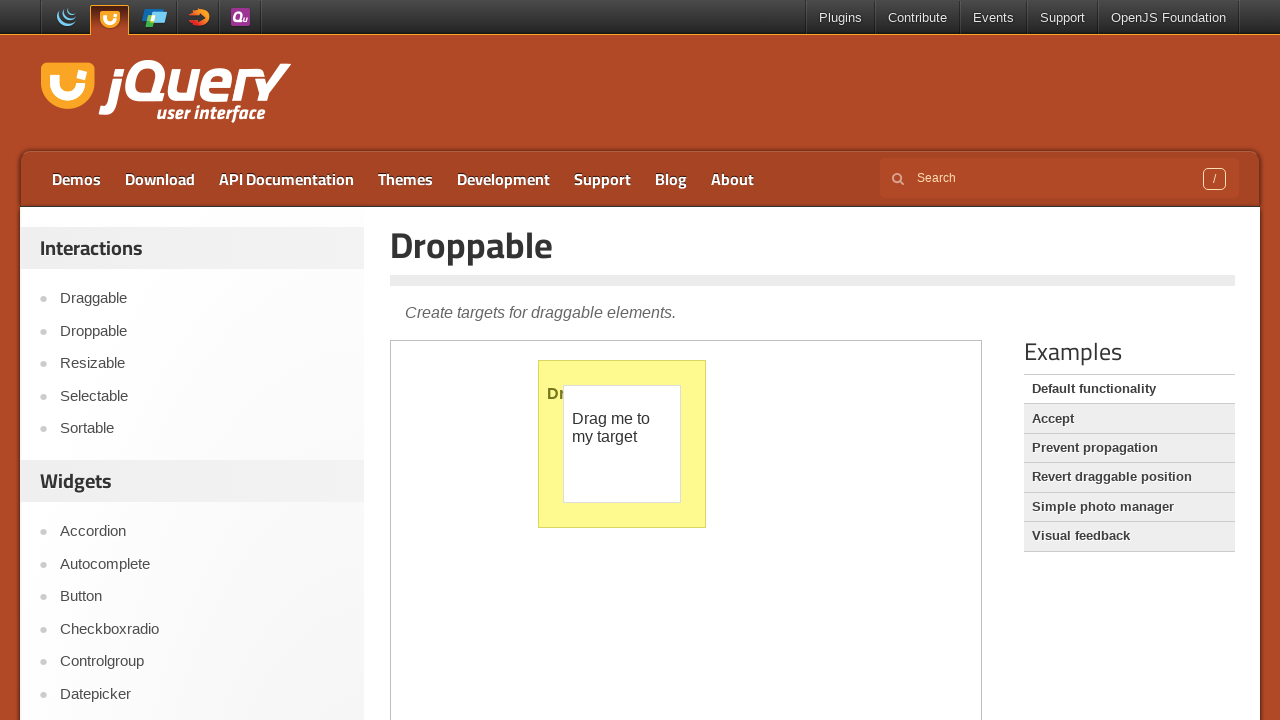